Navigates to Paytm website, hovers over menu items to access ESG Profile page in a new tab, then selects an option from a dropdown within an iframe

Starting URL: https://paytm.com

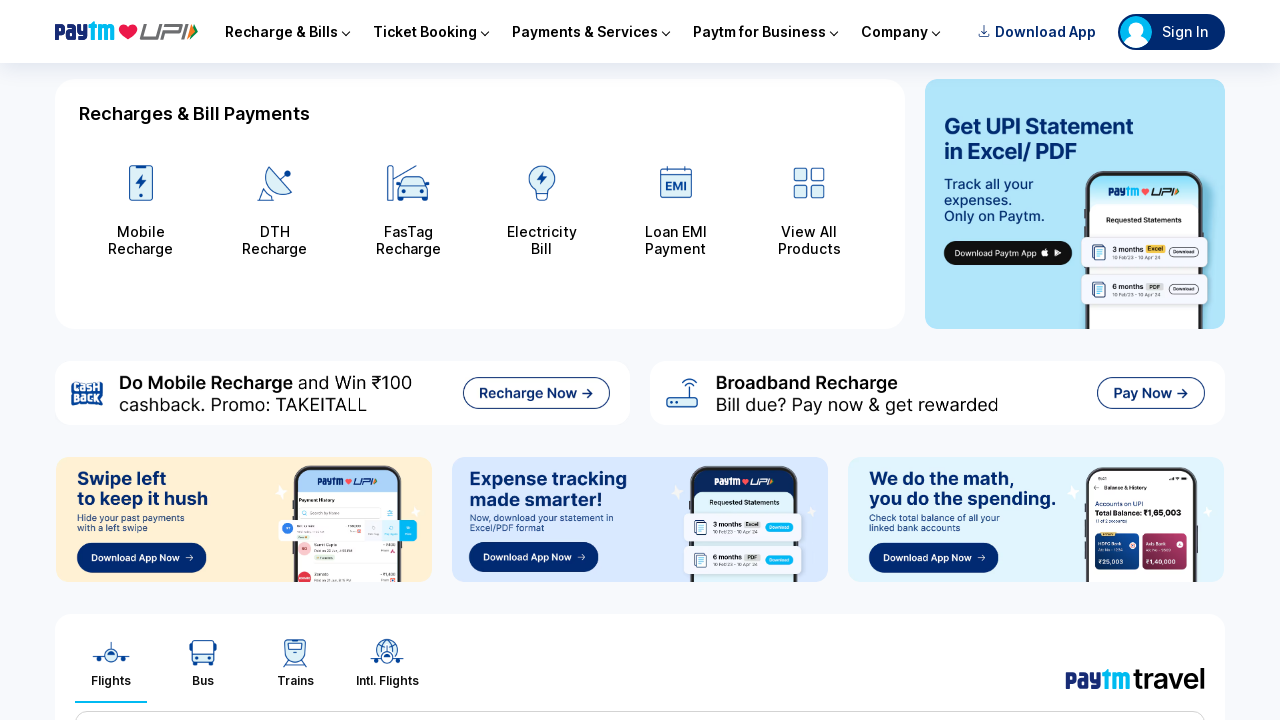

Hovered over the 5th menu item at (900, 32) on xpath=//li[@class='_2Szju'][5]
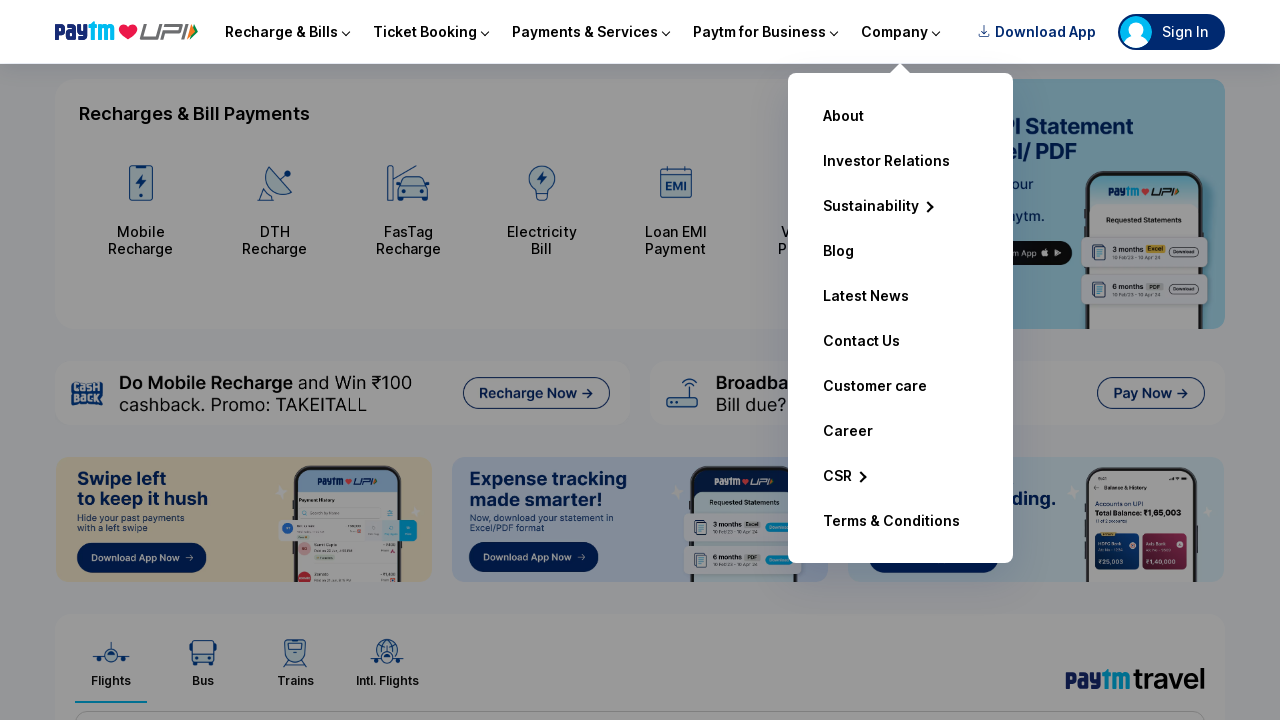

Hovered over Sustainability menu item at (900, 206) on xpath=//a[text()='Sustainability']
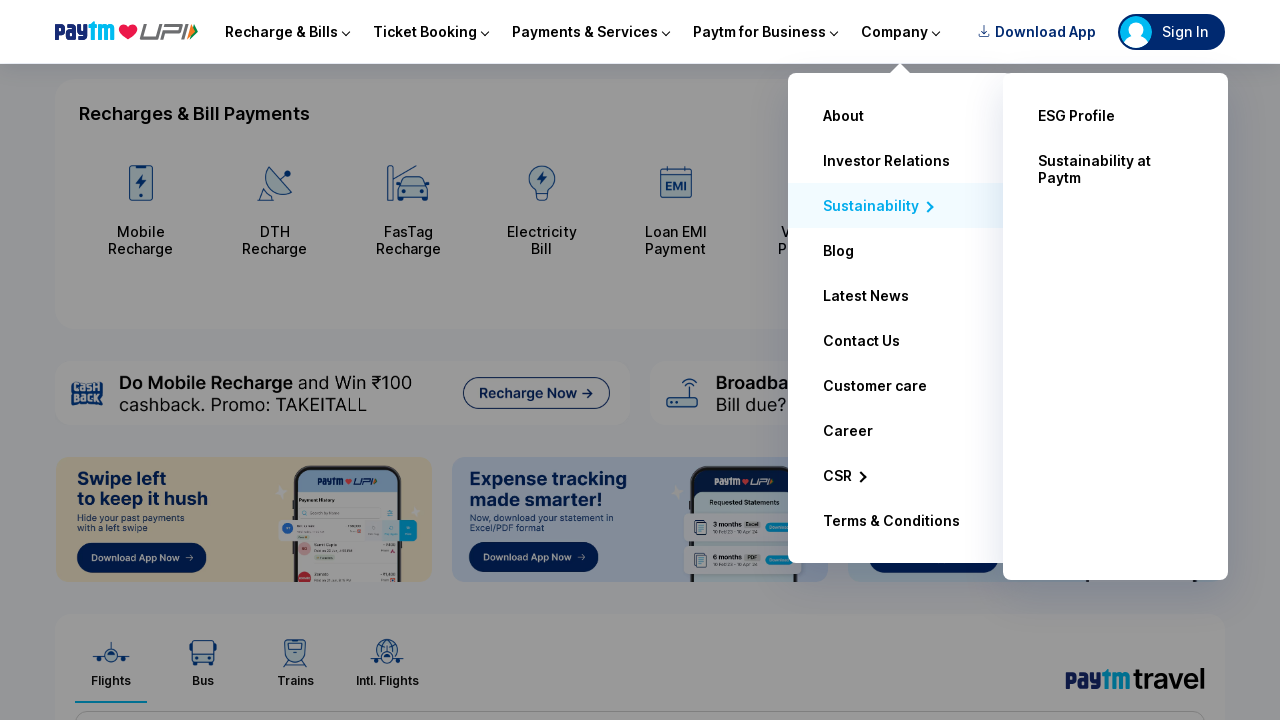

Clicked on ESG Profile link and new tab opened at (1115, 116) on a:text('ESG Profile')
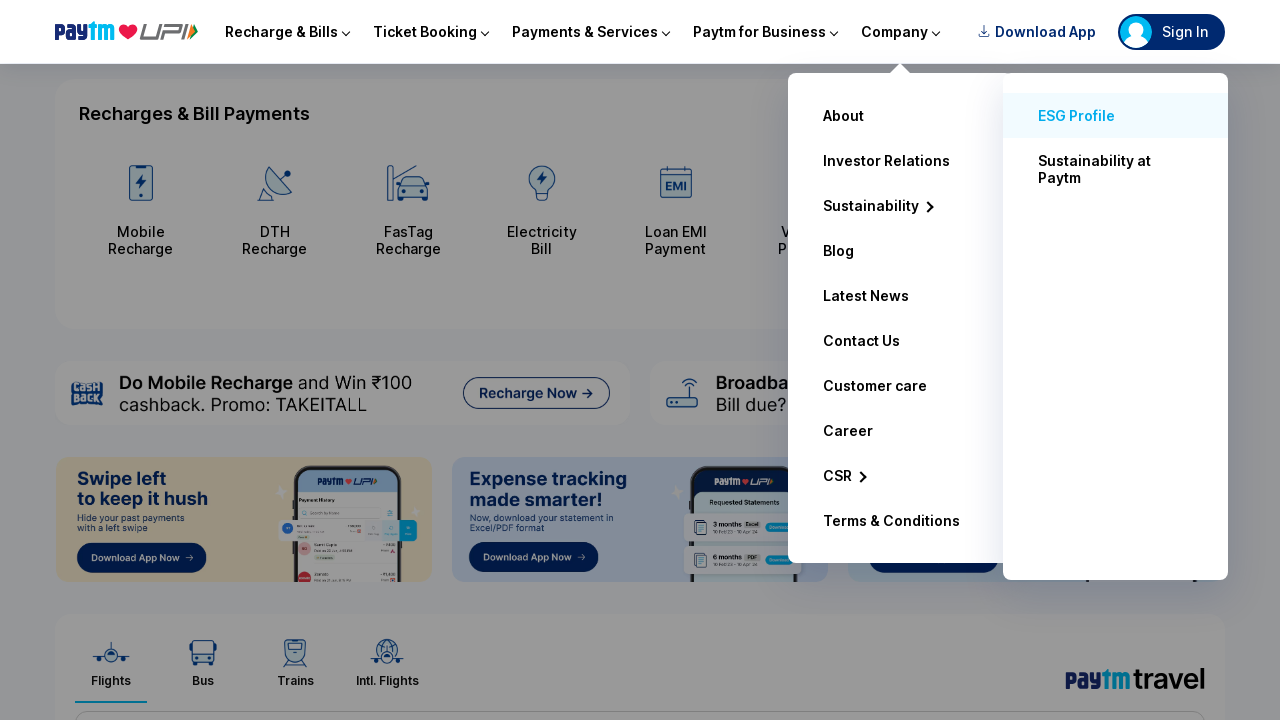

ESG Profile page loaded in new tab
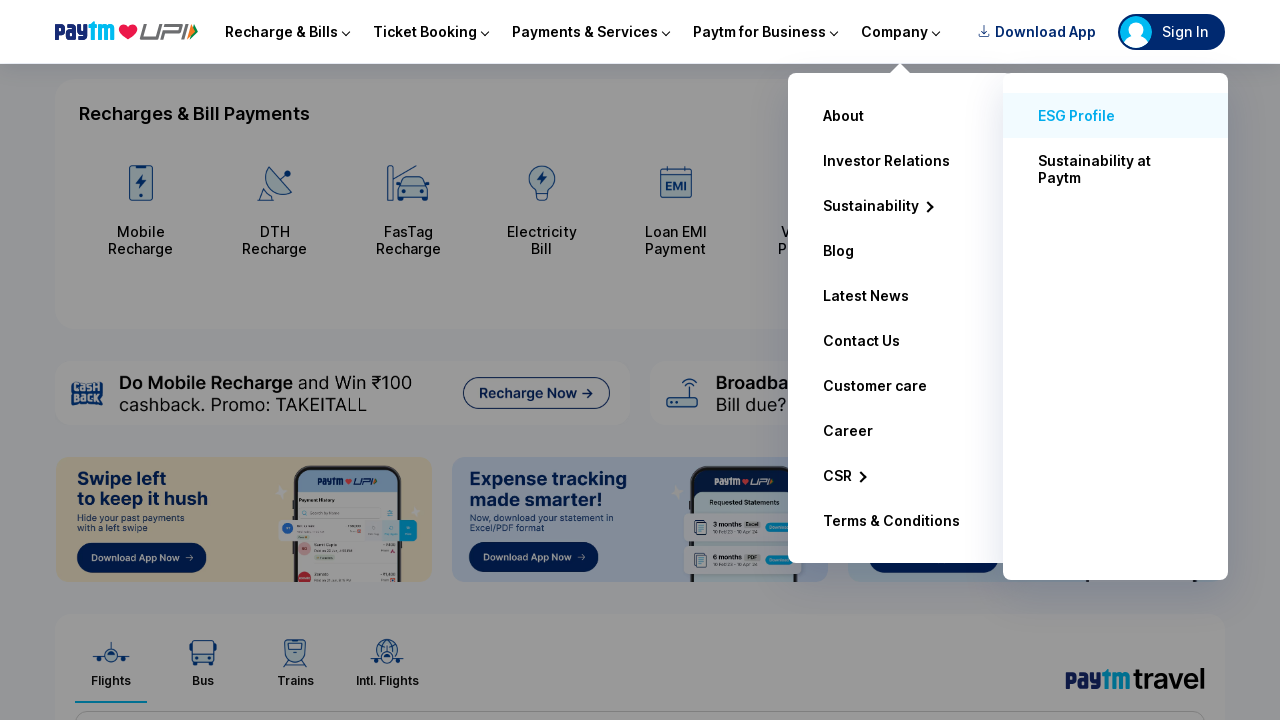

Switched to first iframe
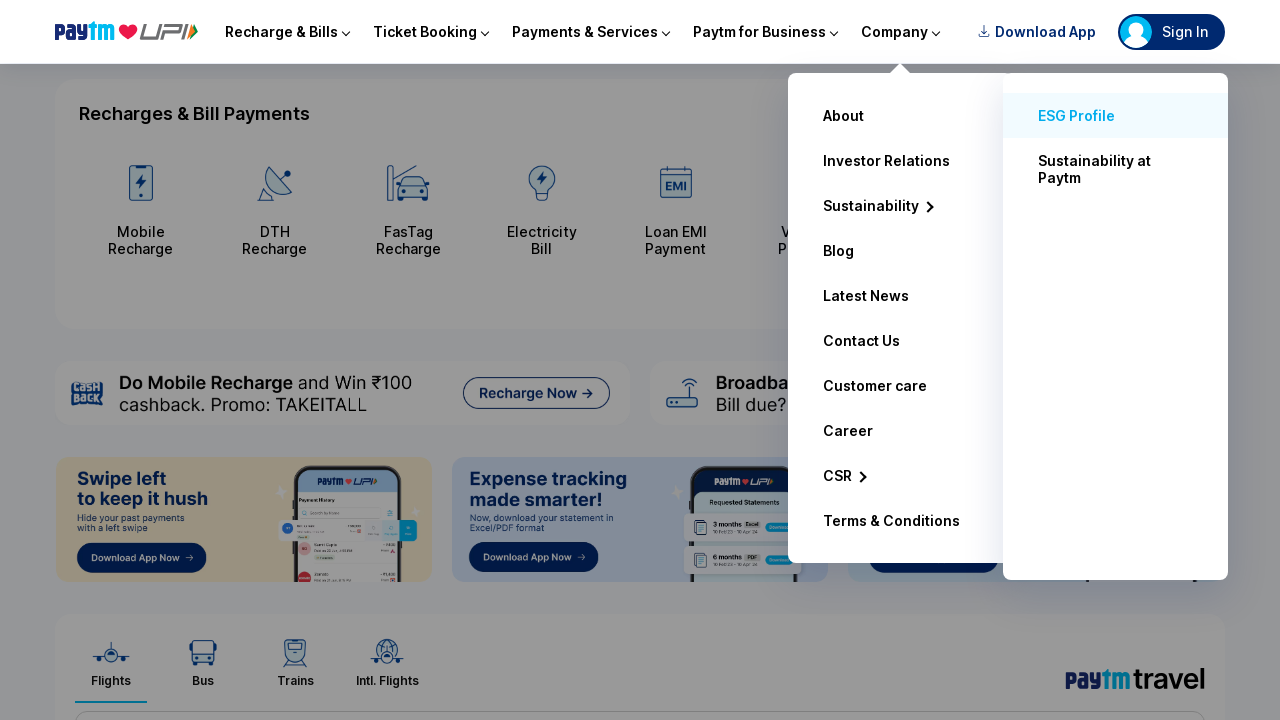

Selected second option (index 1) from dropdown in iframe
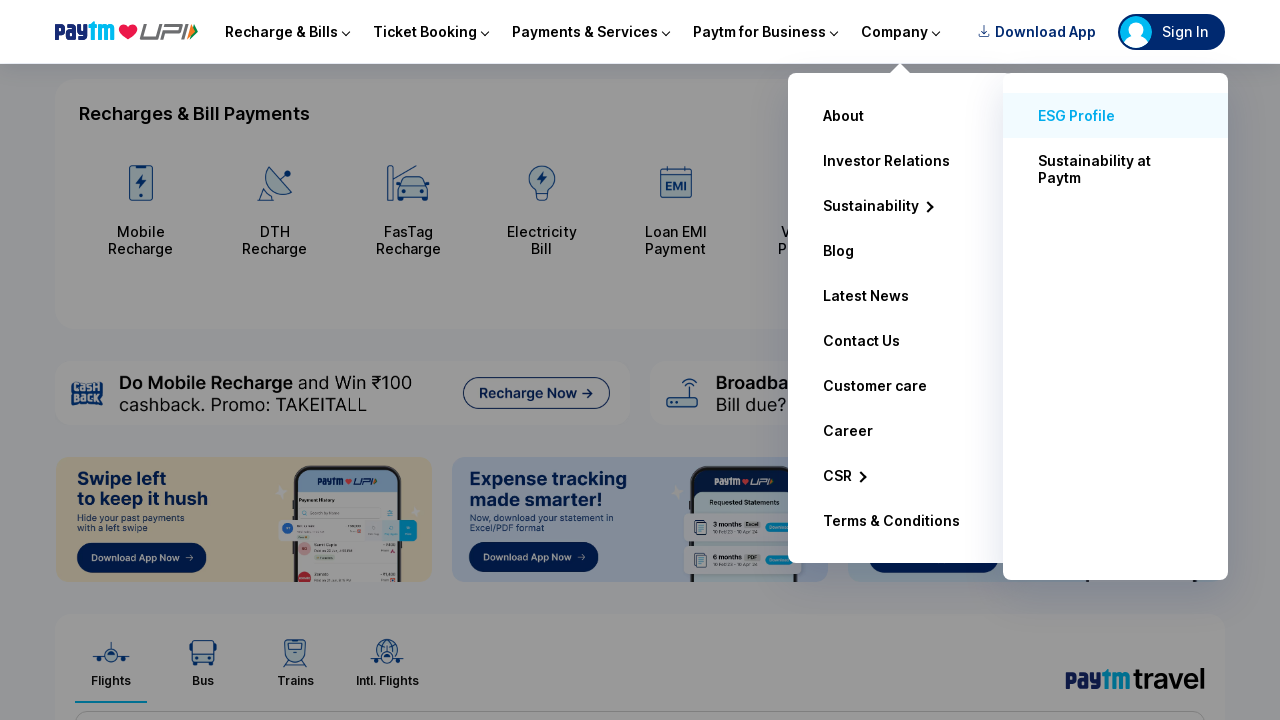

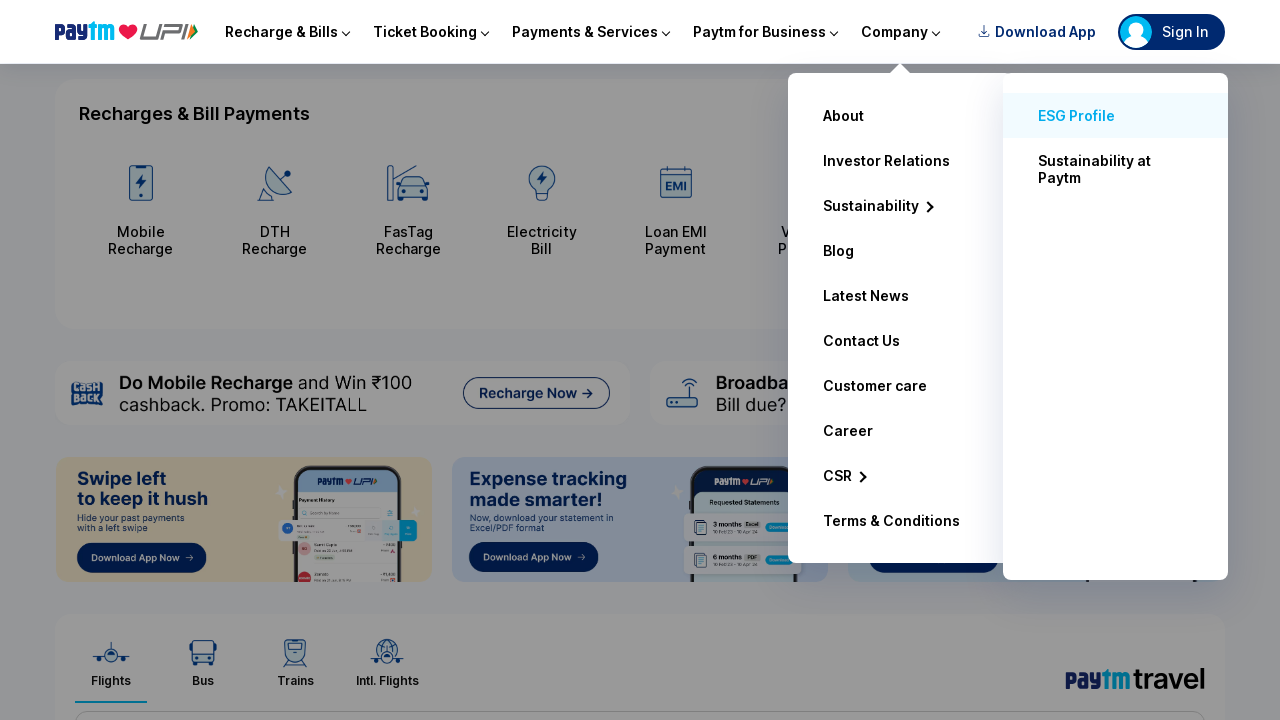